Tests opening a new browser tab, navigating to a different page in that tab, and verifying URL, title, and window count

Starting URL: https://the-internet.herokuapp.com/windows

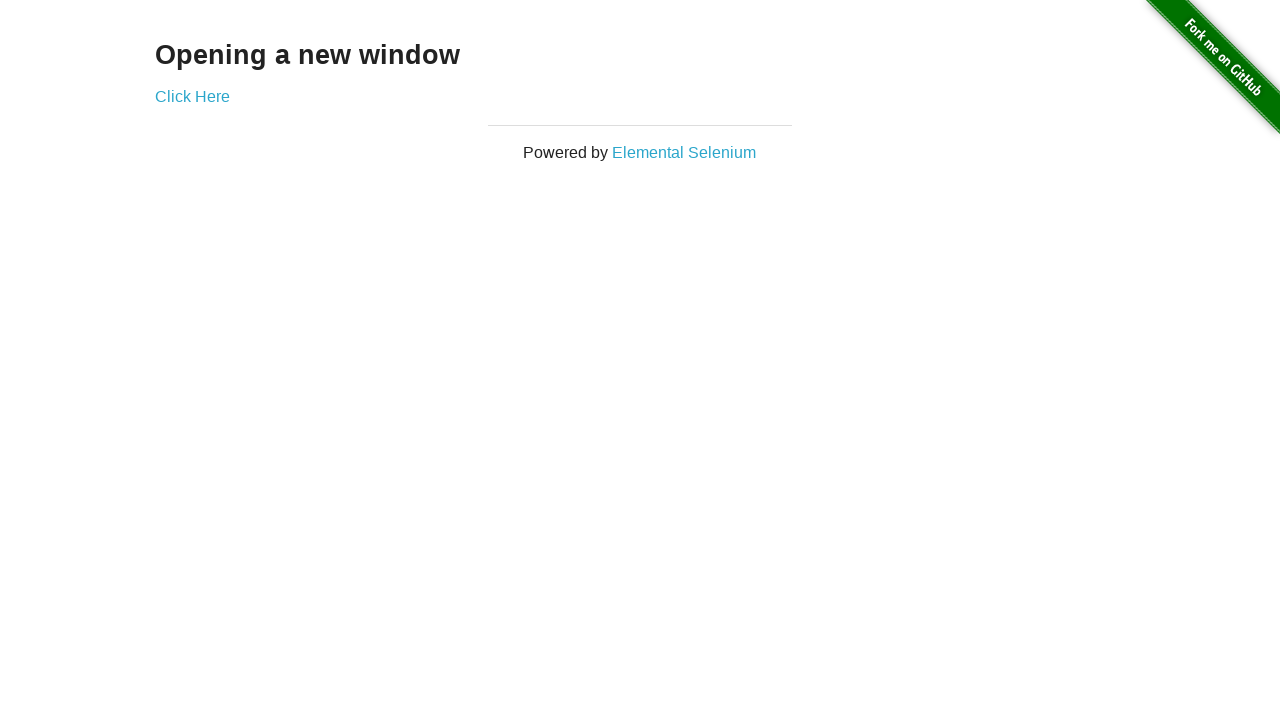

Verified initial page URL contains '/windows'
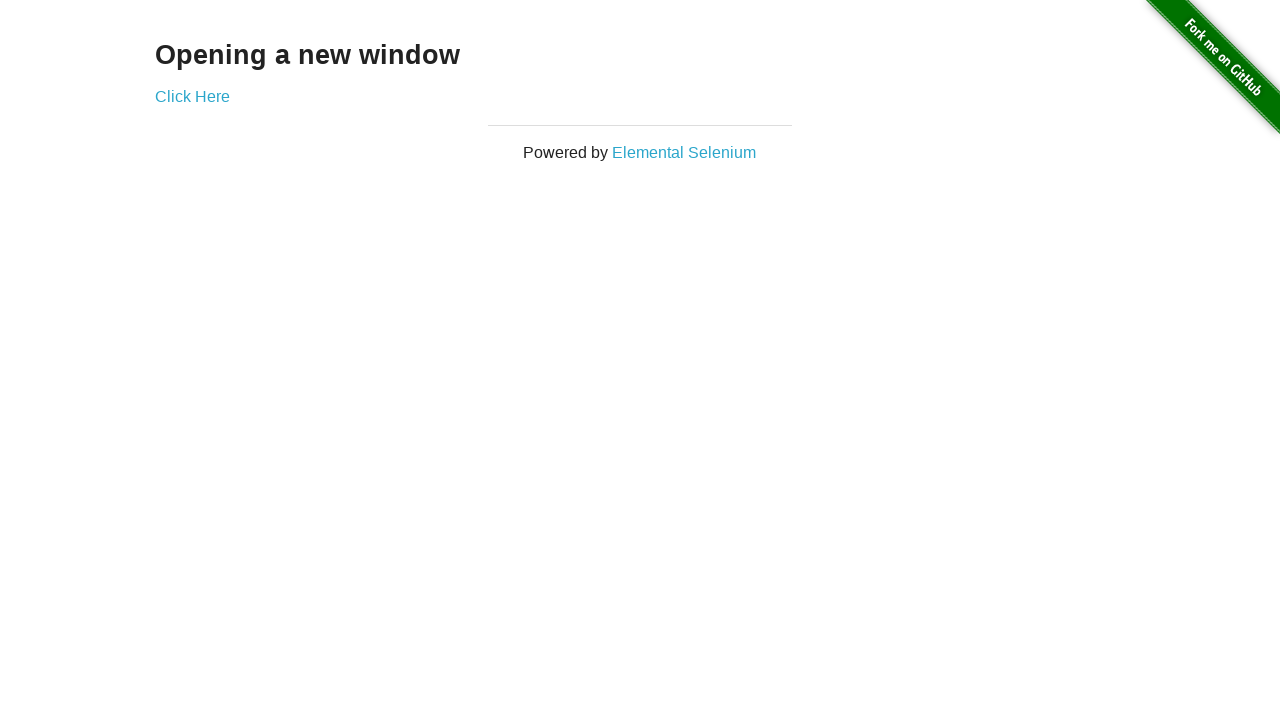

Verified initial page title is 'The Internet'
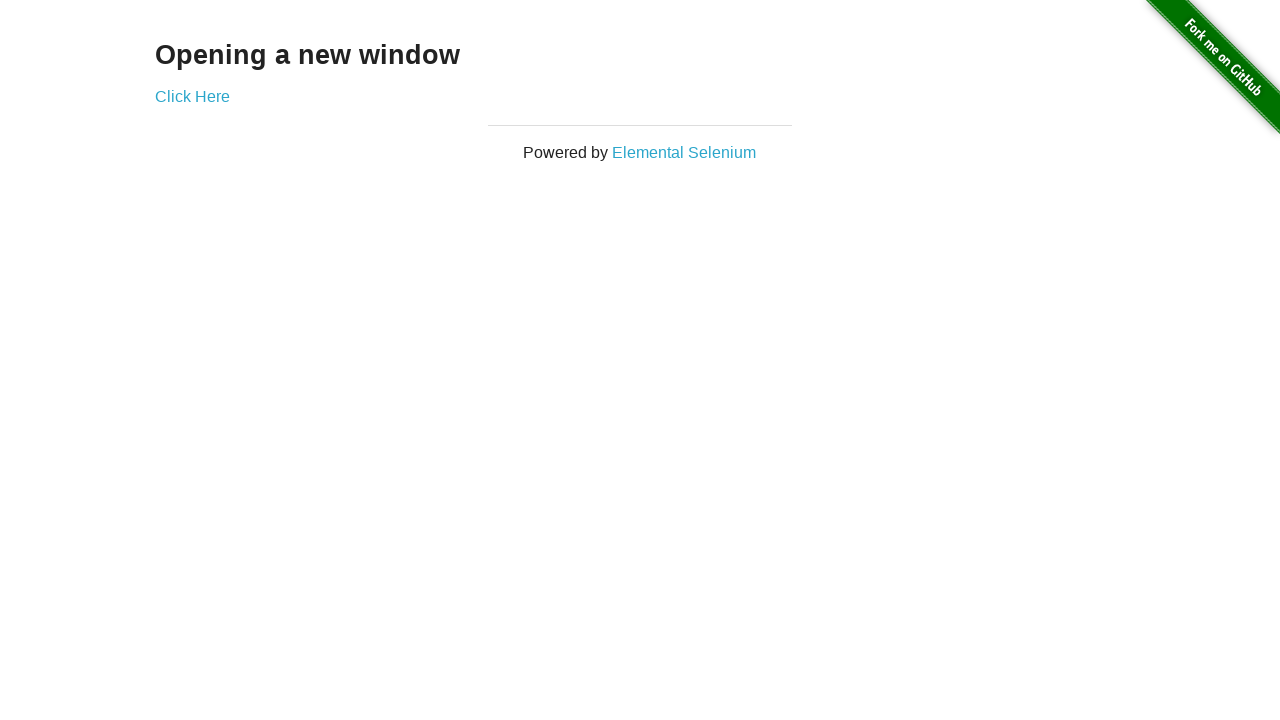

Opened a new browser tab
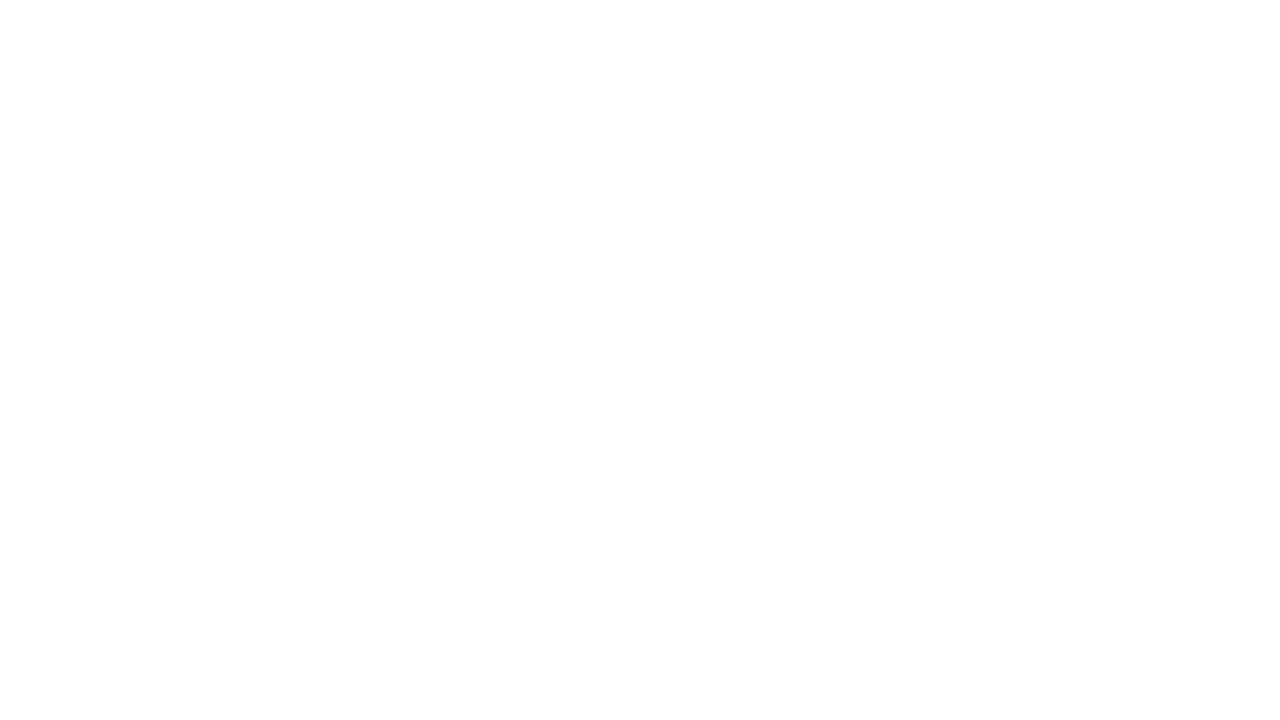

Navigated new tab to https://the-internet.herokuapp.com/typos
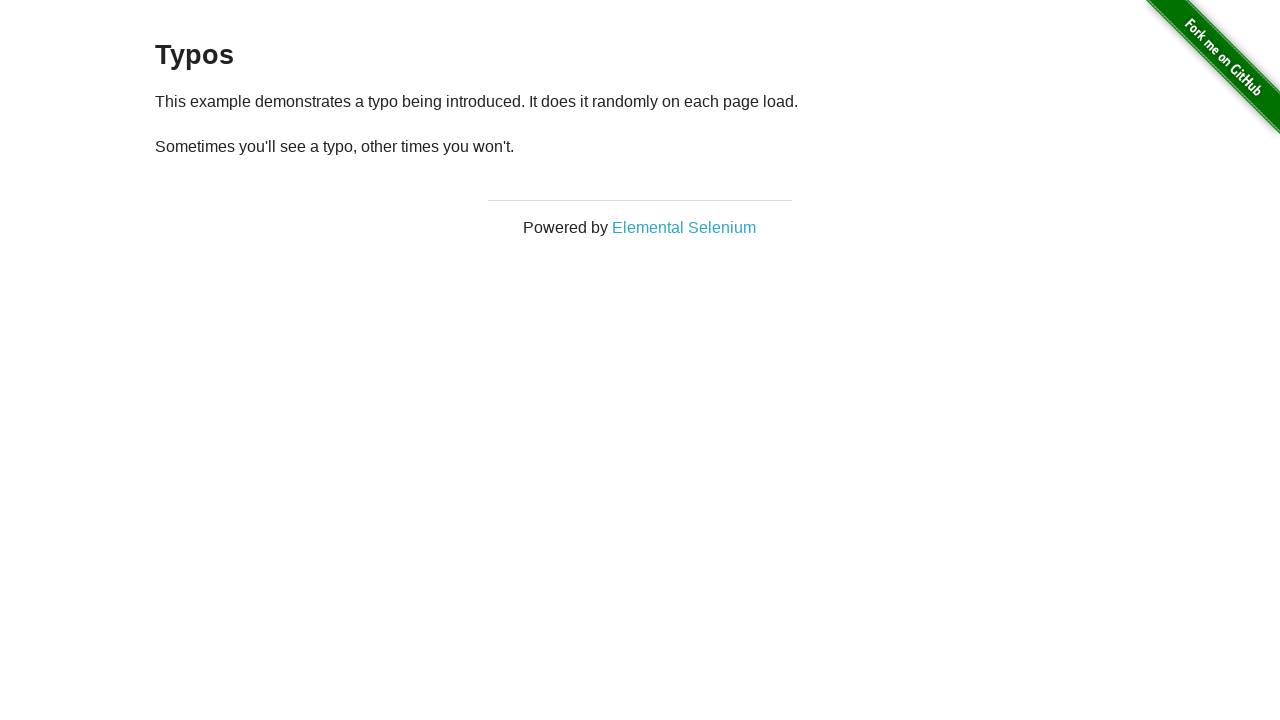

Verified 2 tabs are open in the browser context
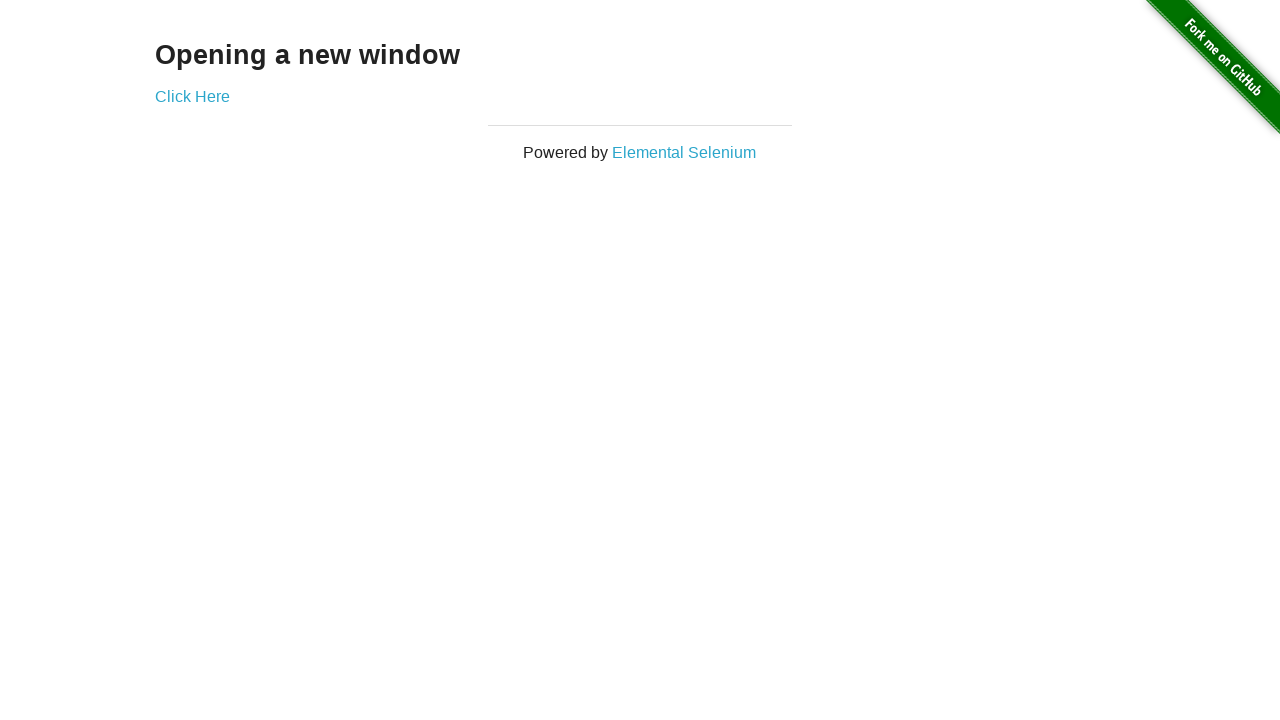

Verified new tab URL contains '/typos'
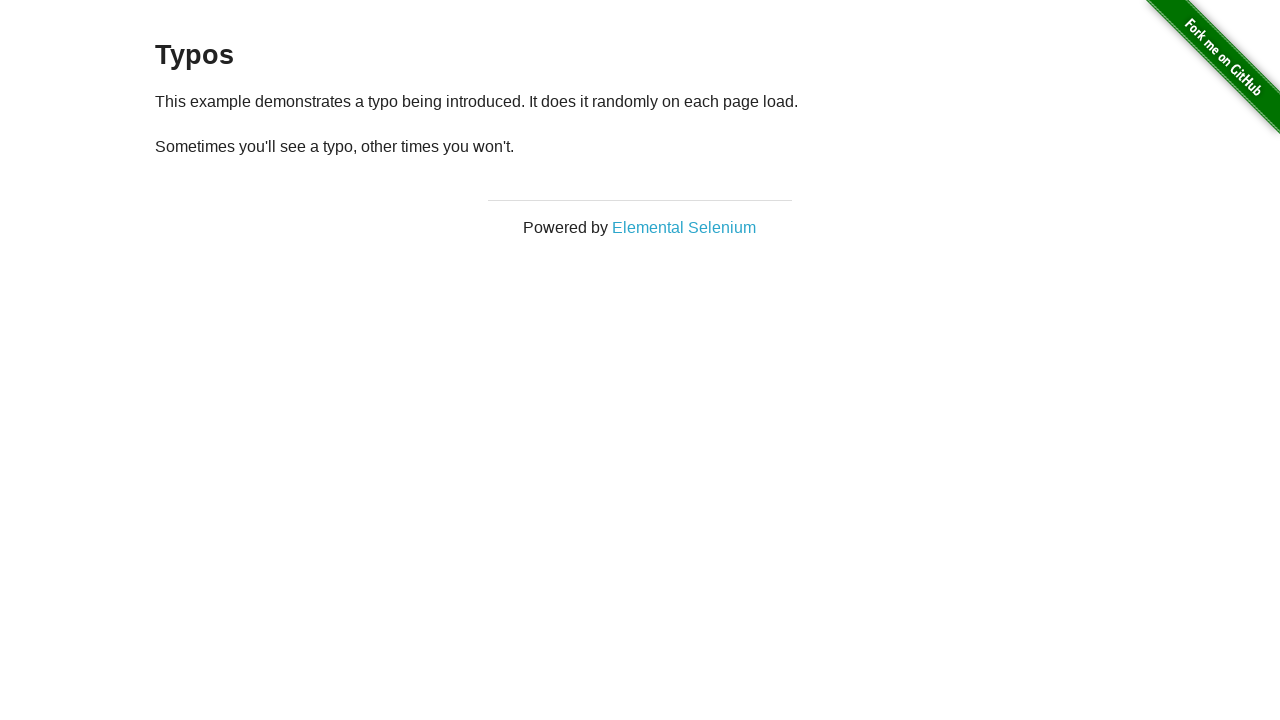

Verified new tab title is 'The Internet'
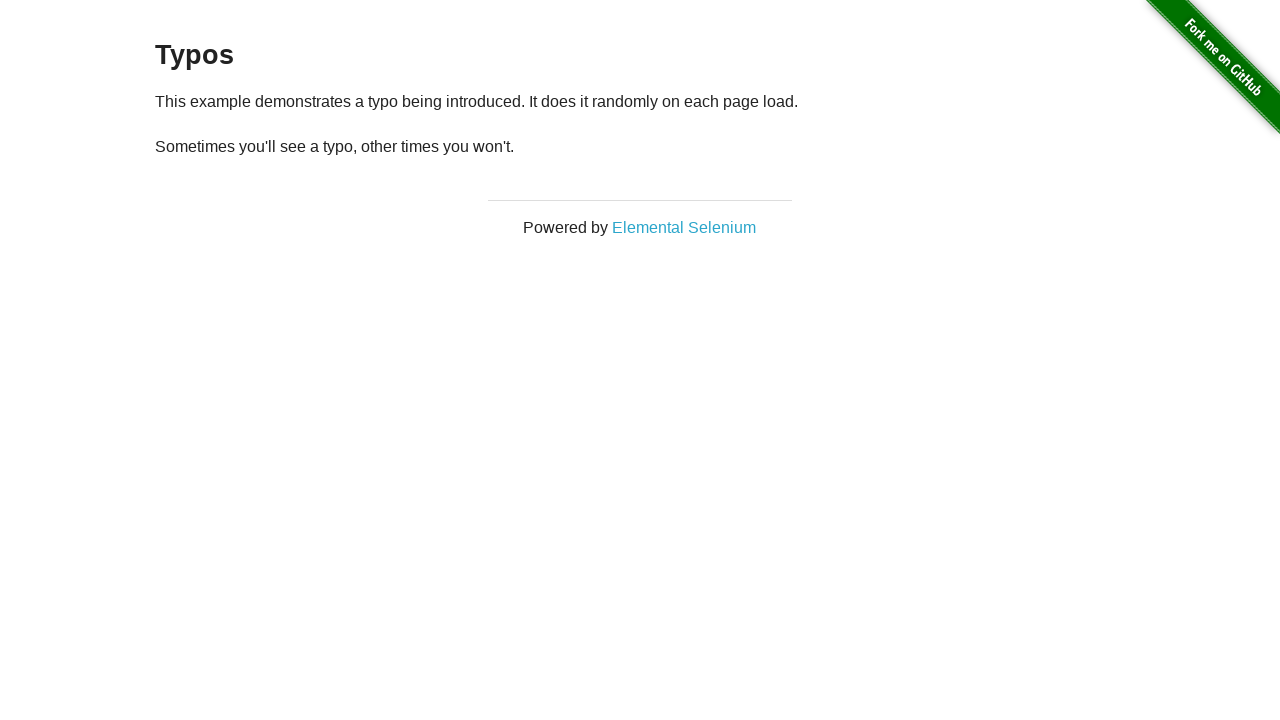

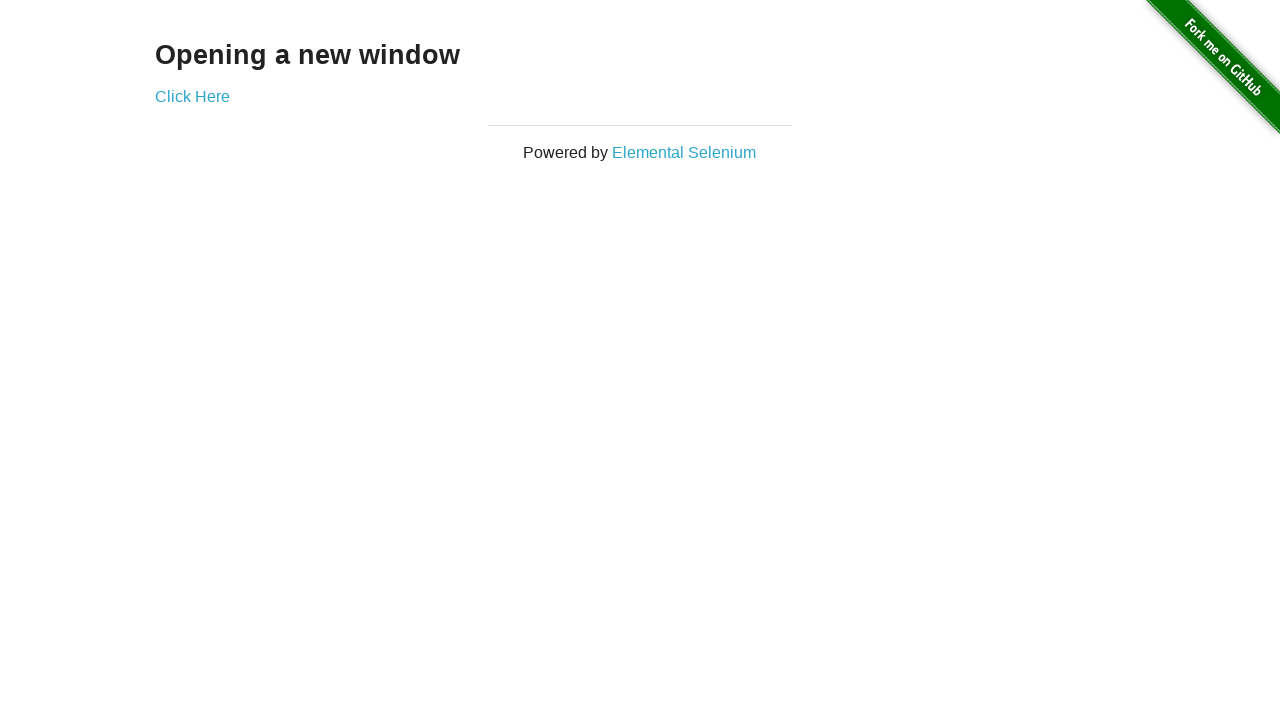